Tests a web form by entering text into a text box and clicking the submit button, then verifying the success message is displayed

Starting URL: https://www.selenium.dev/selenium/web/web-form.html

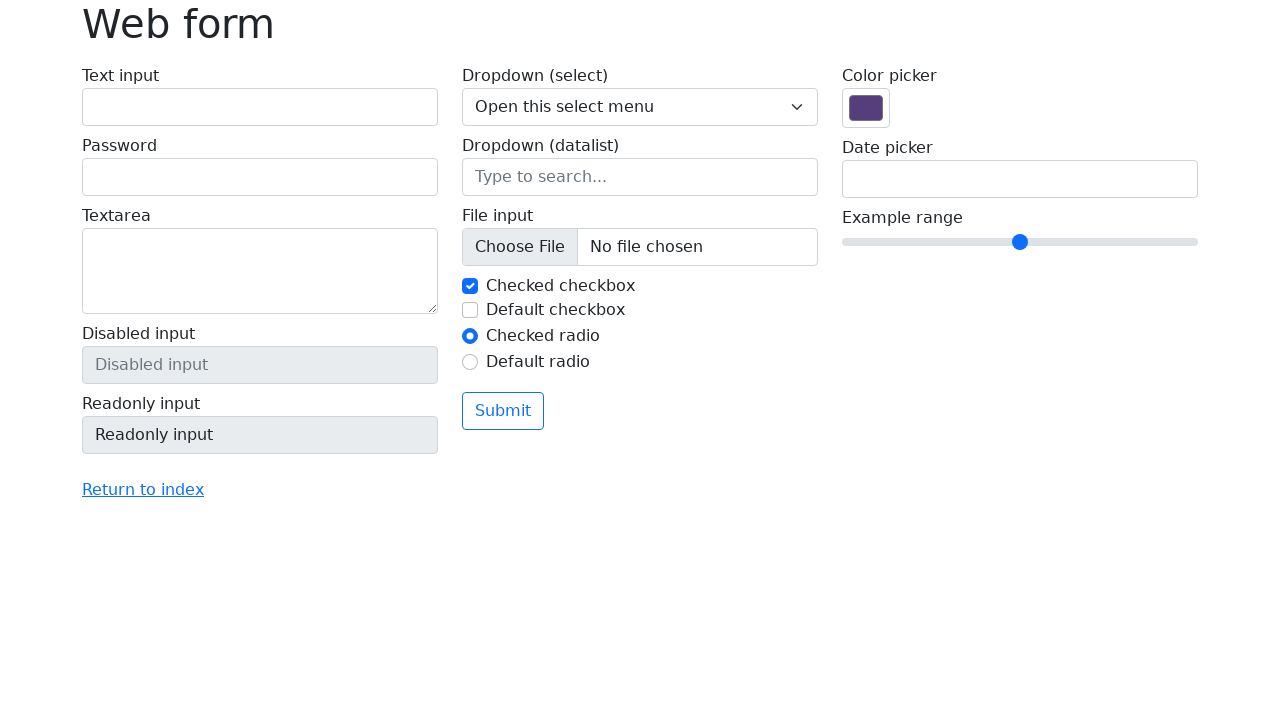

Verified page title is 'Web form'
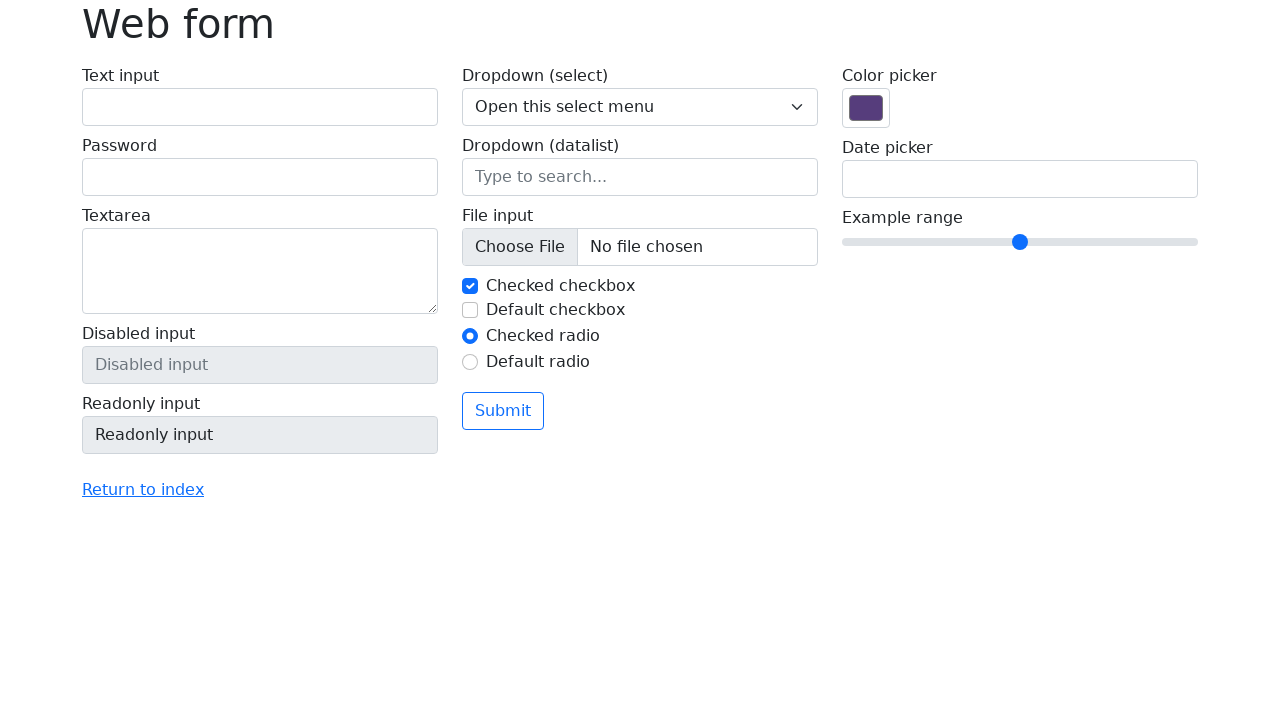

Filled text input field with 'Selenium' on input[name='my-text']
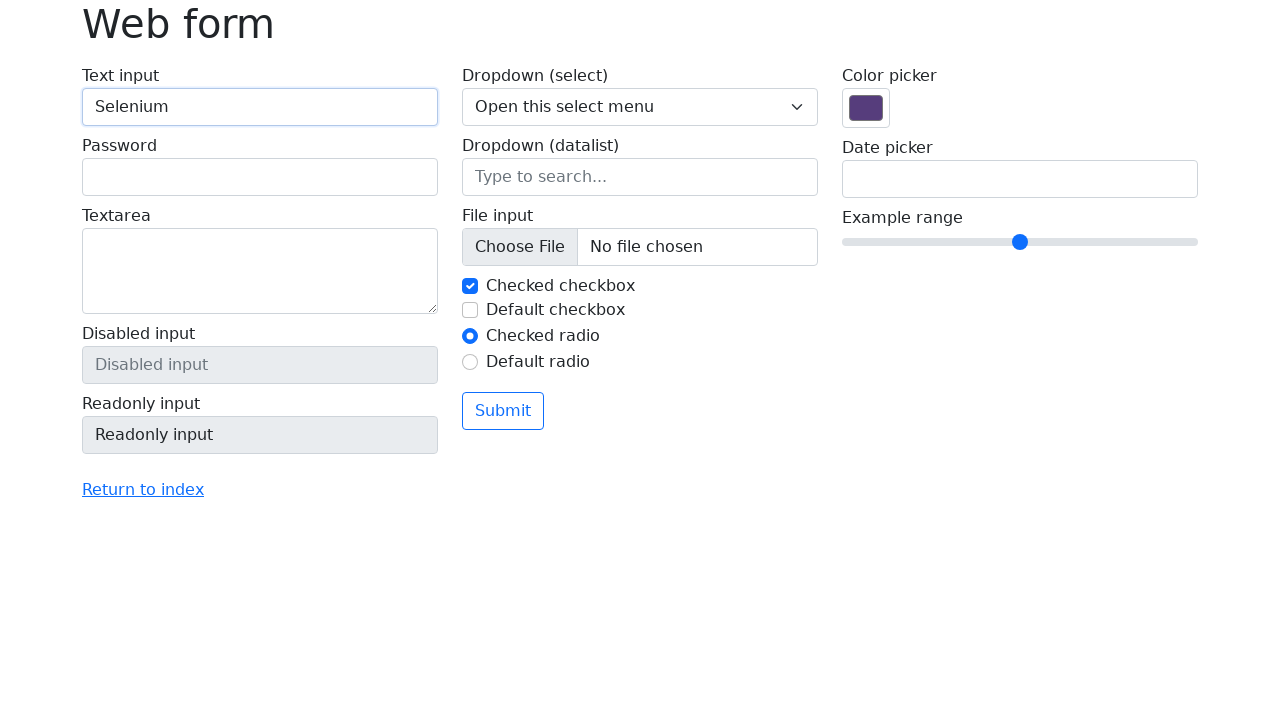

Clicked submit button at (503, 411) on button
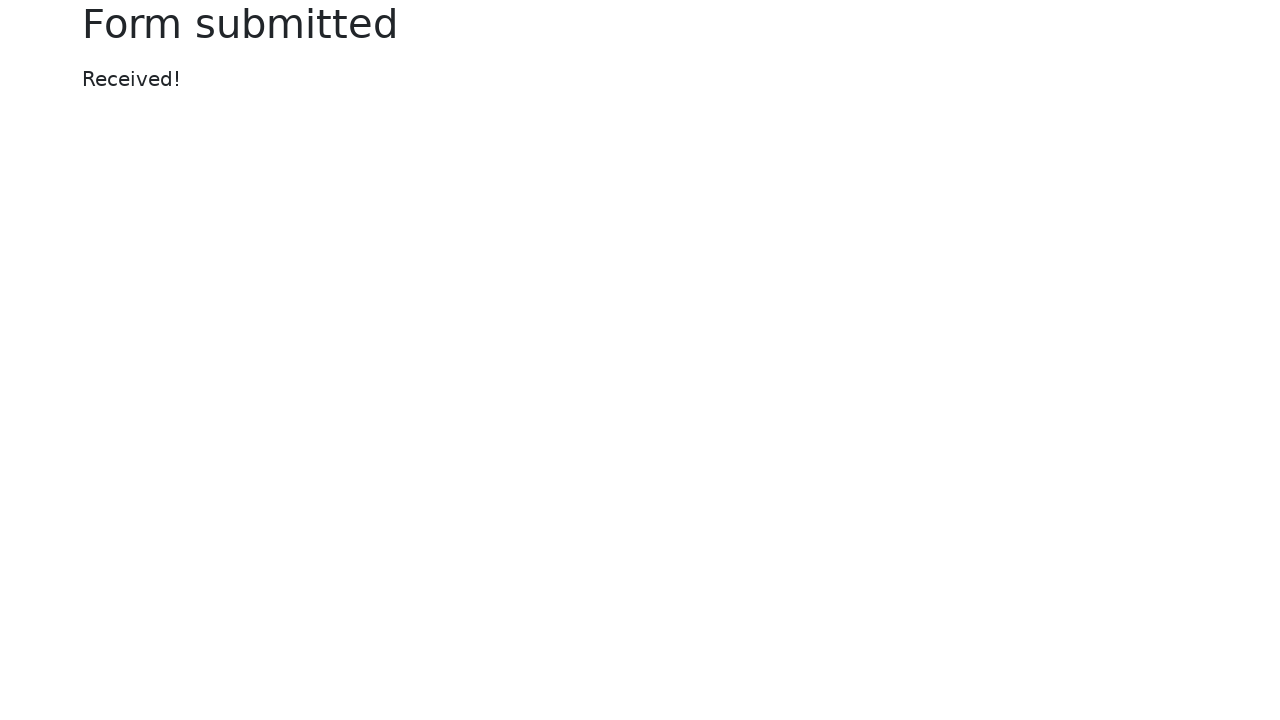

Success message element loaded
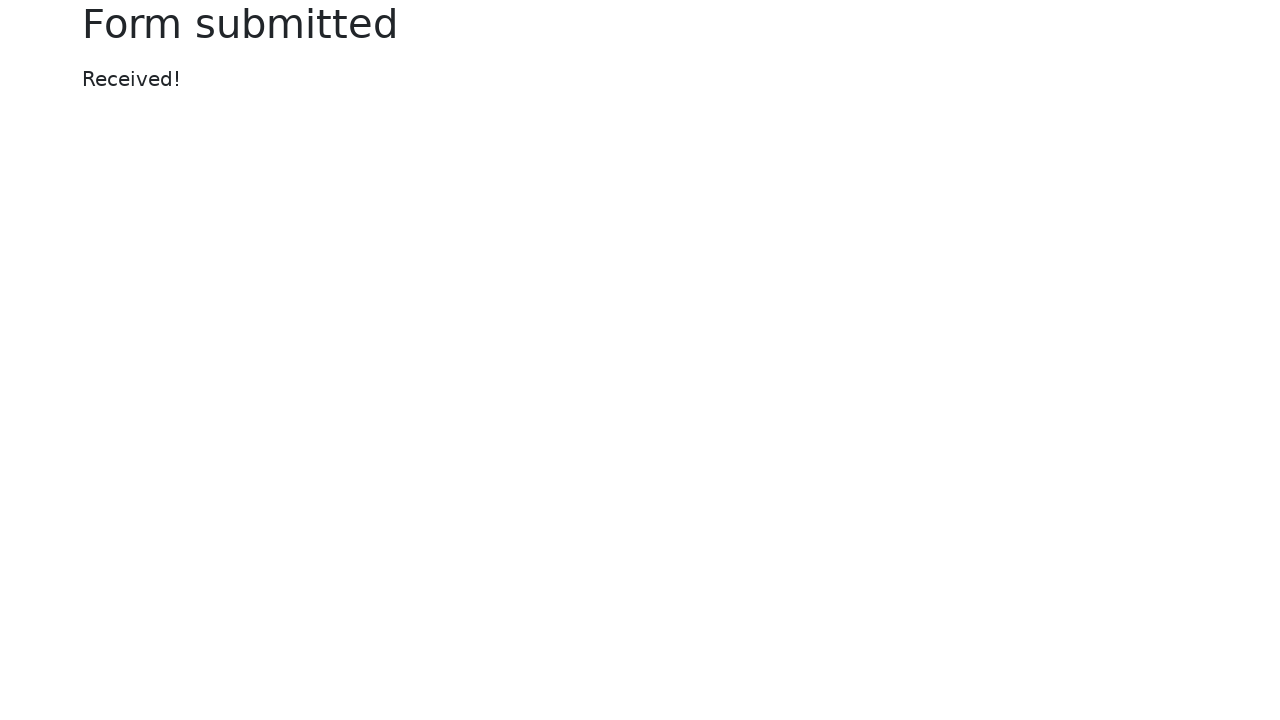

Verified success message displays 'Received!'
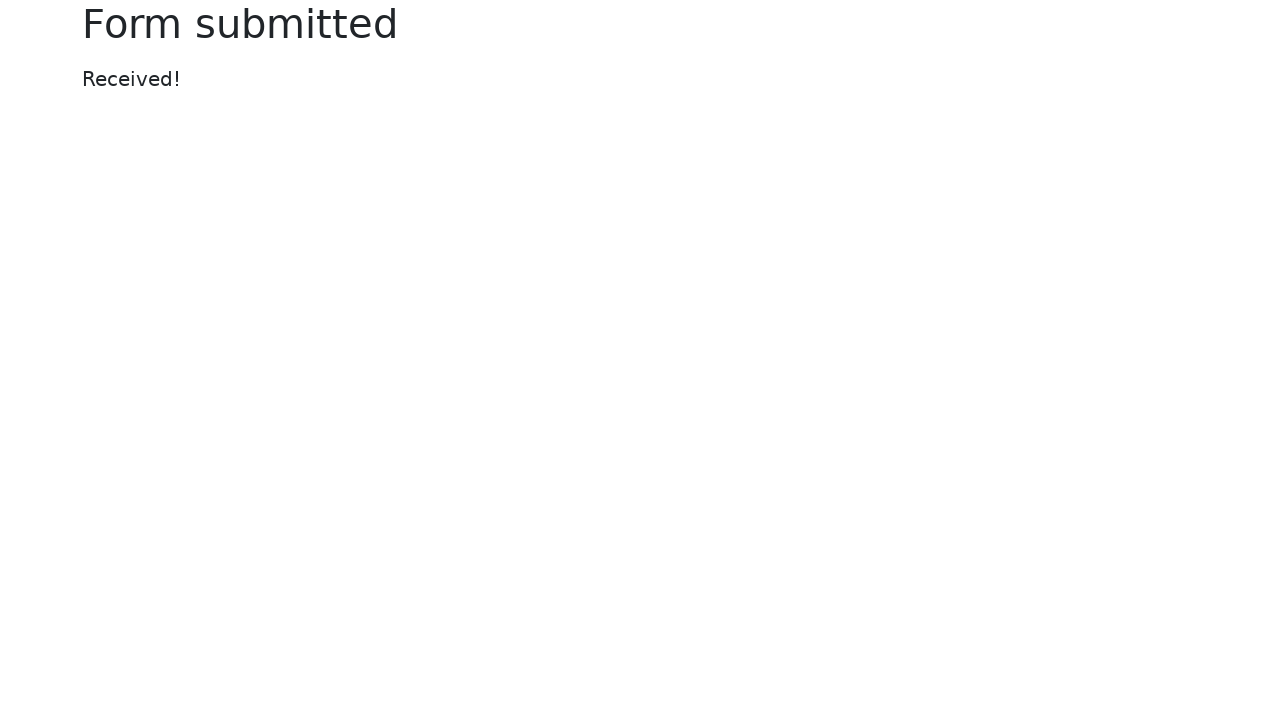

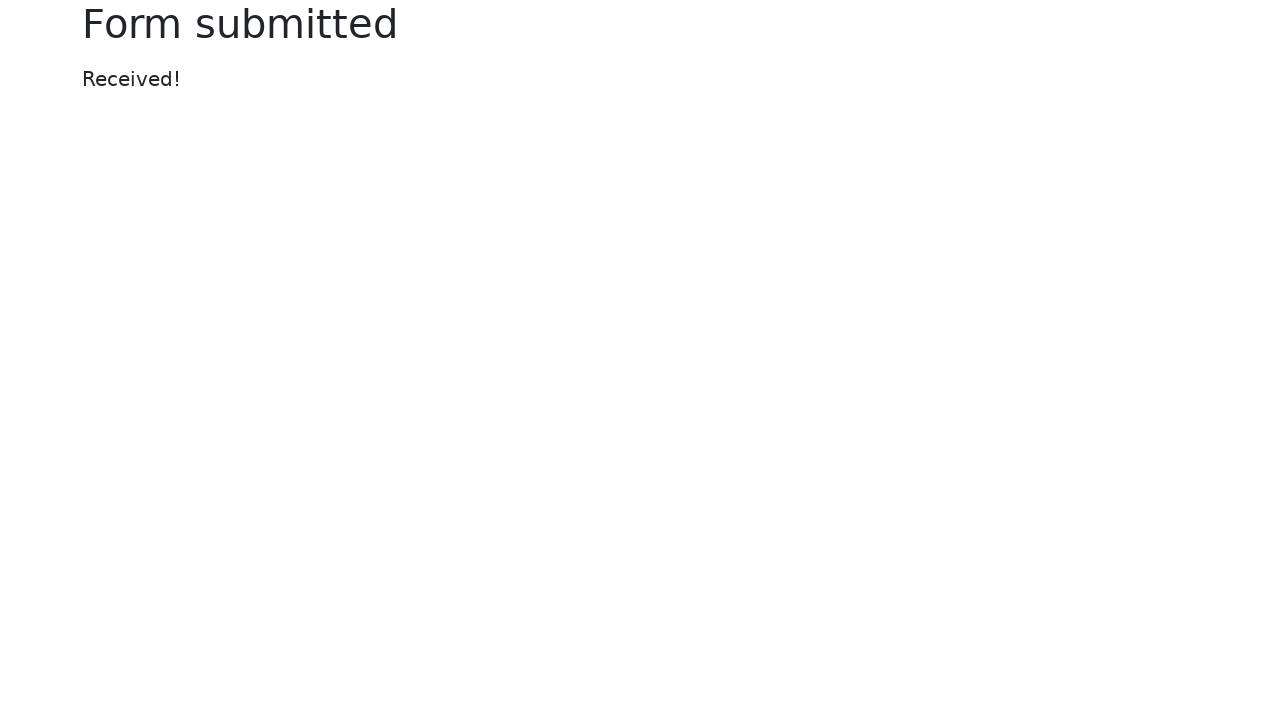